Navigates to PolicyBazaar website, clicks on the Insurance Products link, and verifies that Health Insurance Family content is displayed on the page.

Starting URL: https://www.policybazaar.com

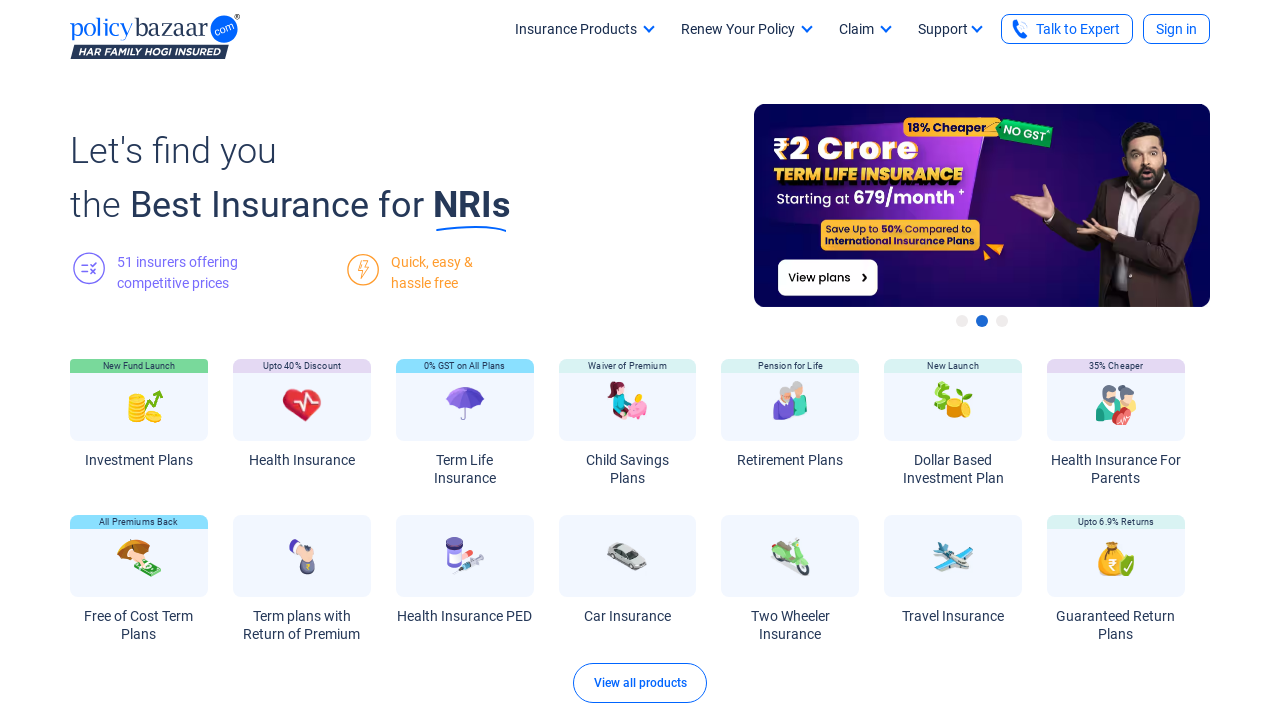

Navigated to PolicyBazaar website
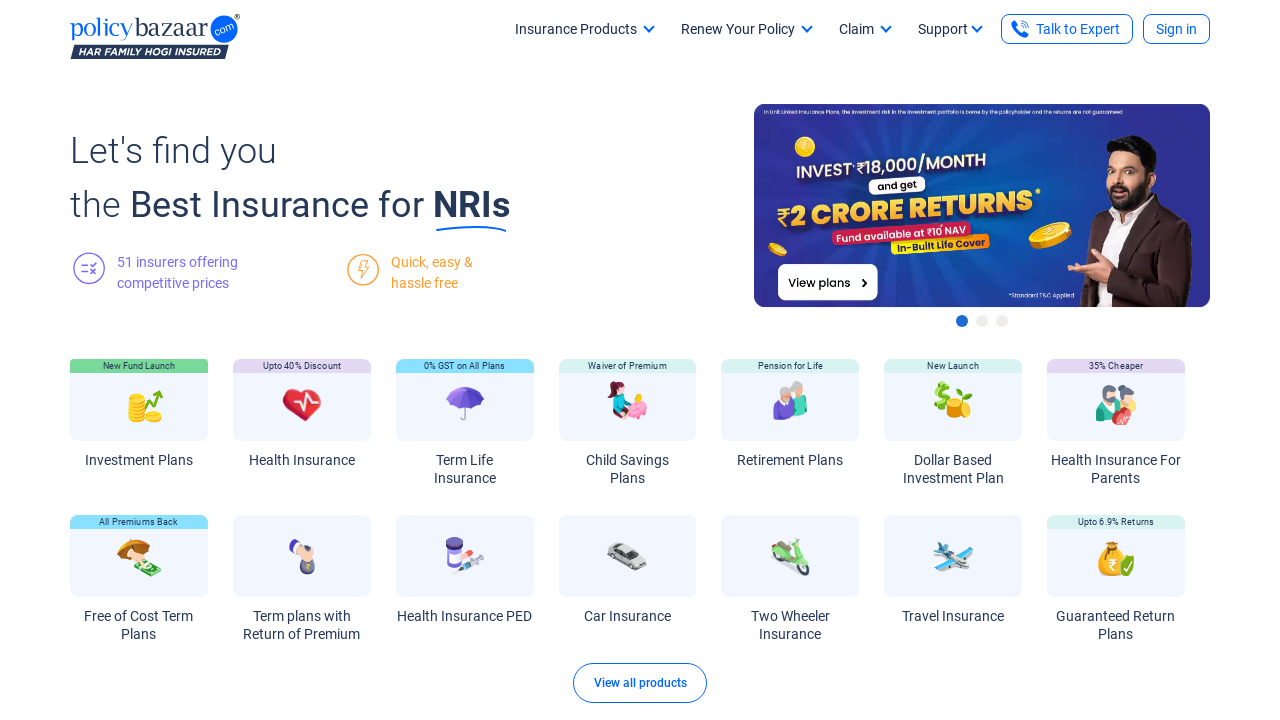

Clicked on Insurance Products link at (584, 29) on internal:role=link[name="Insurance Products"i]
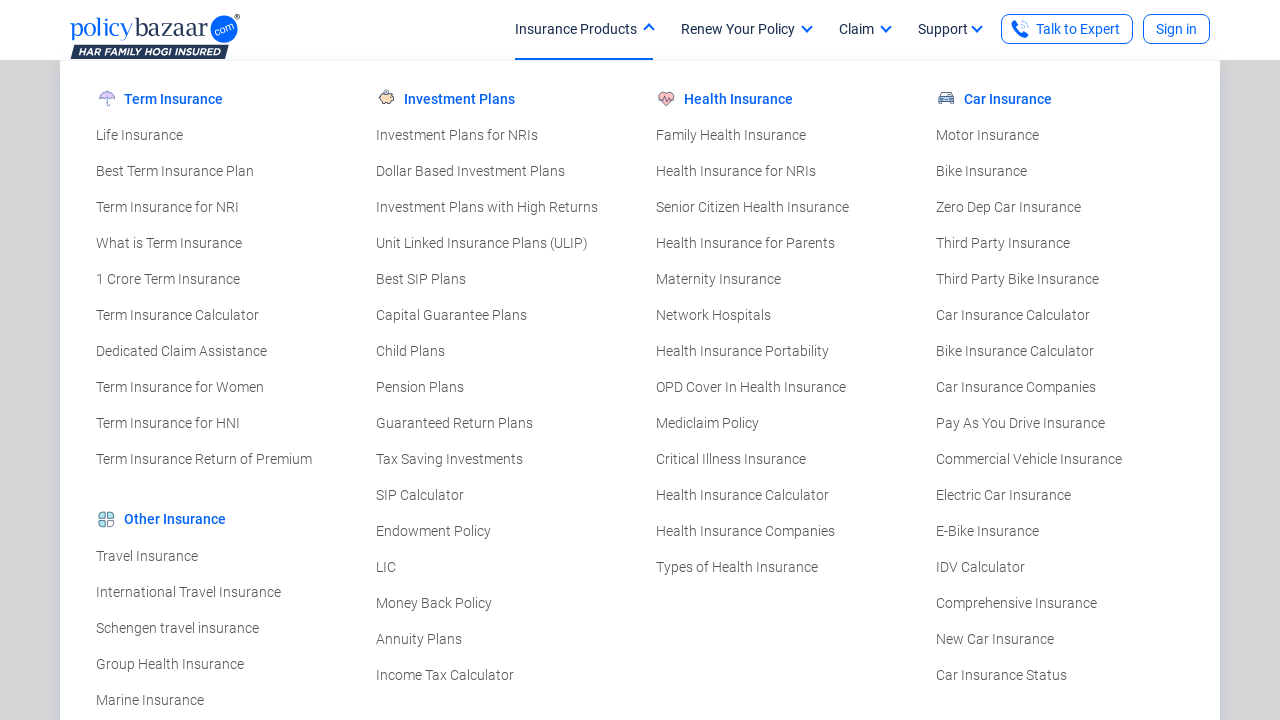

Health Insurance Family content is now visible on the page
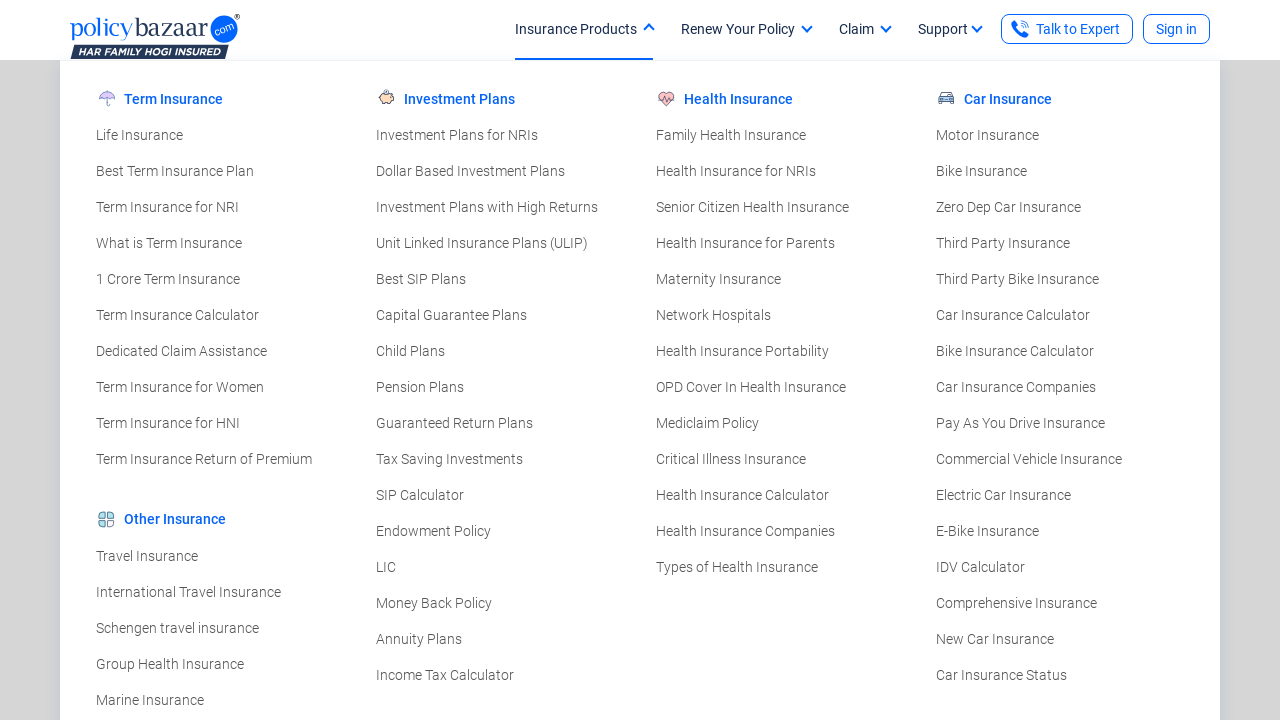

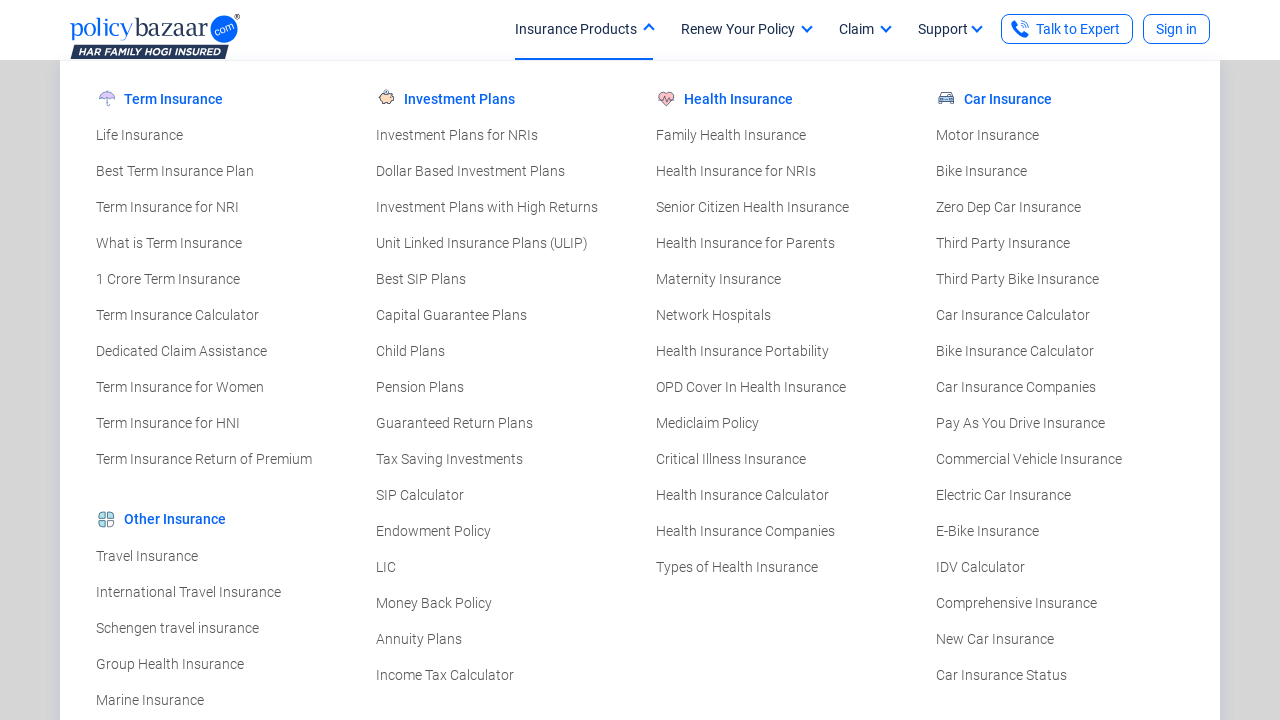